Tests JavaScript alert handling by filling a name field, triggering an alert and accepting it, then triggering a confirm dialog and dismissing it.

Starting URL: https://rahulshettyacademy.com/AutomationPractice/

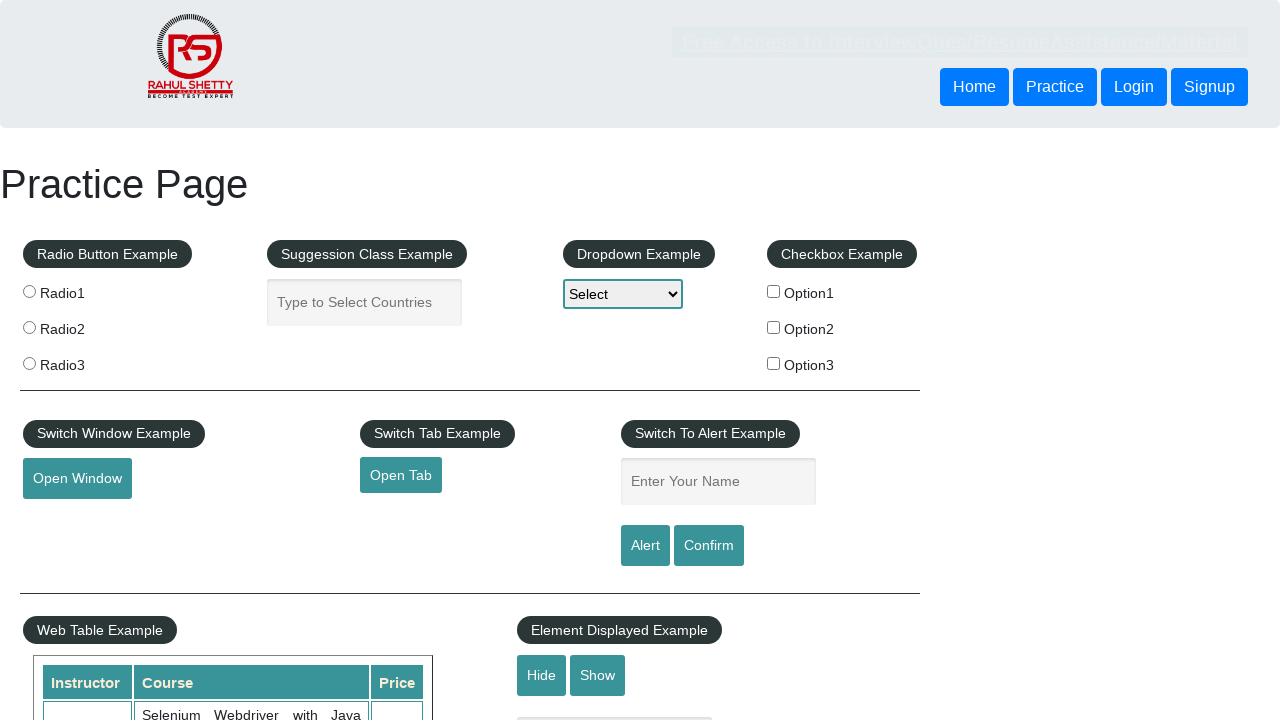

Filled name field with 'Harsha' on #name
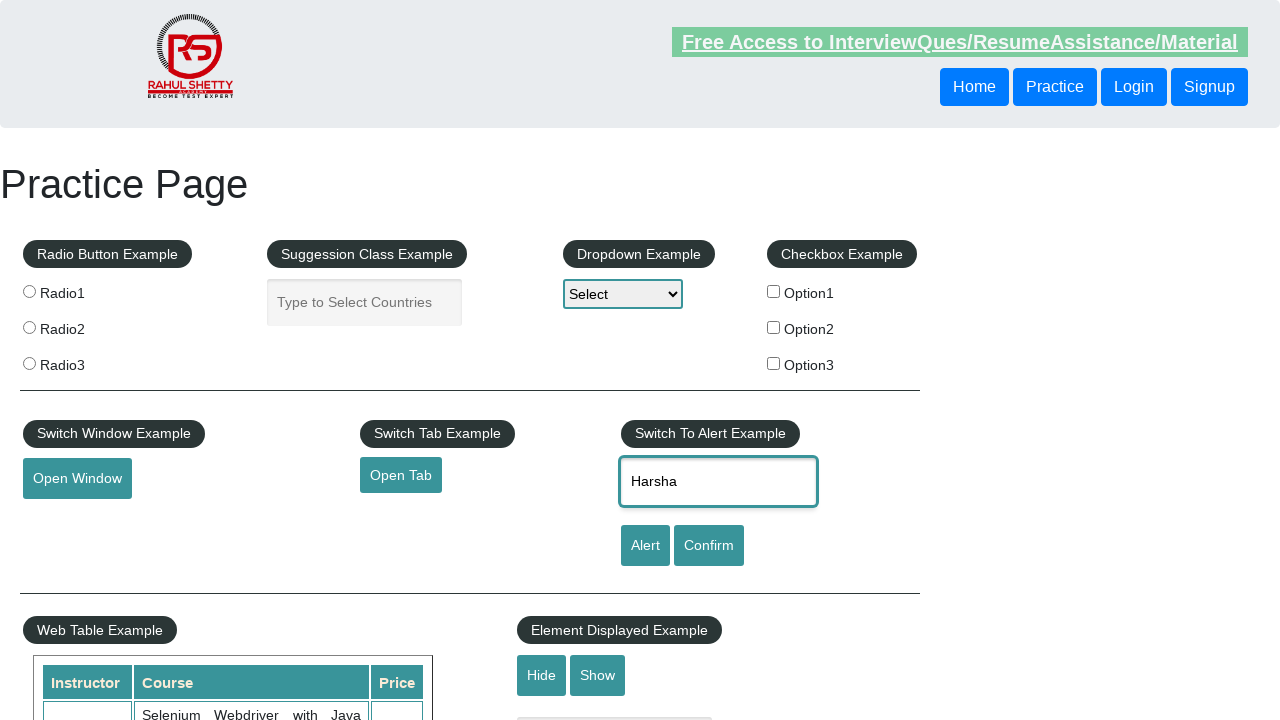

Clicked Alert button to trigger JavaScript alert at (645, 546) on xpath=//fieldset/input[@value='Alert']
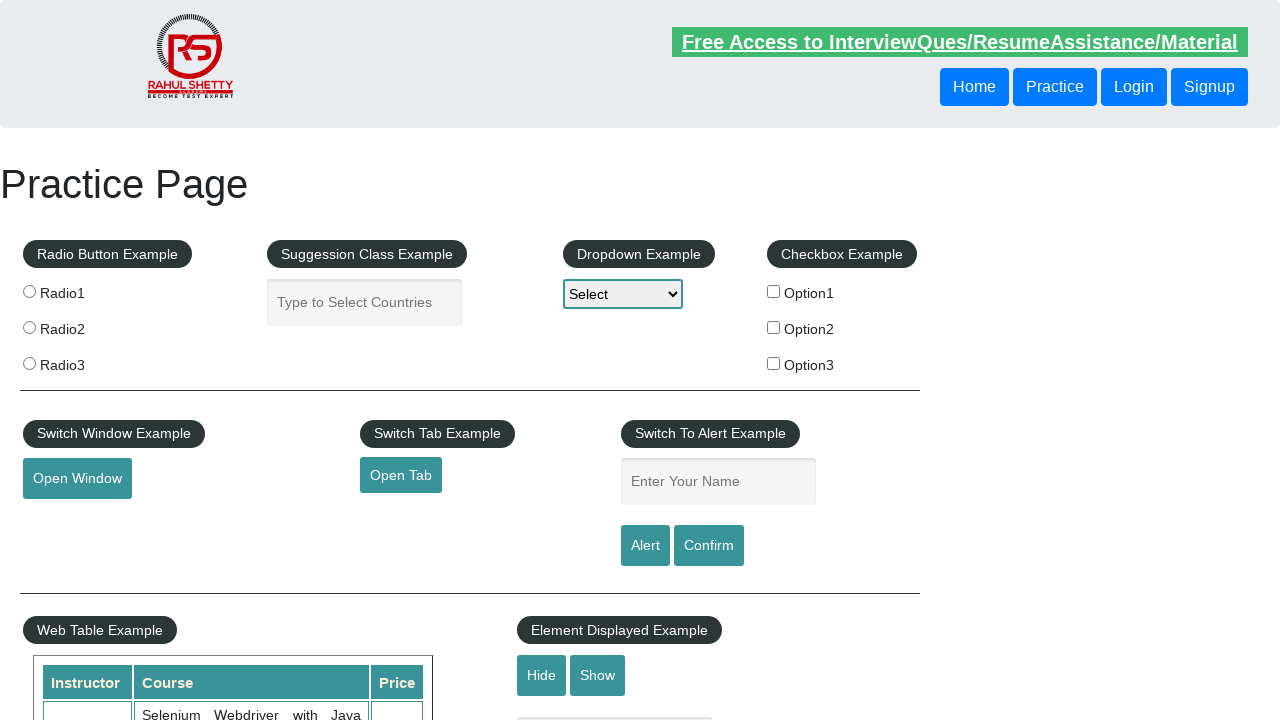

Set up dialog handler to accept alert
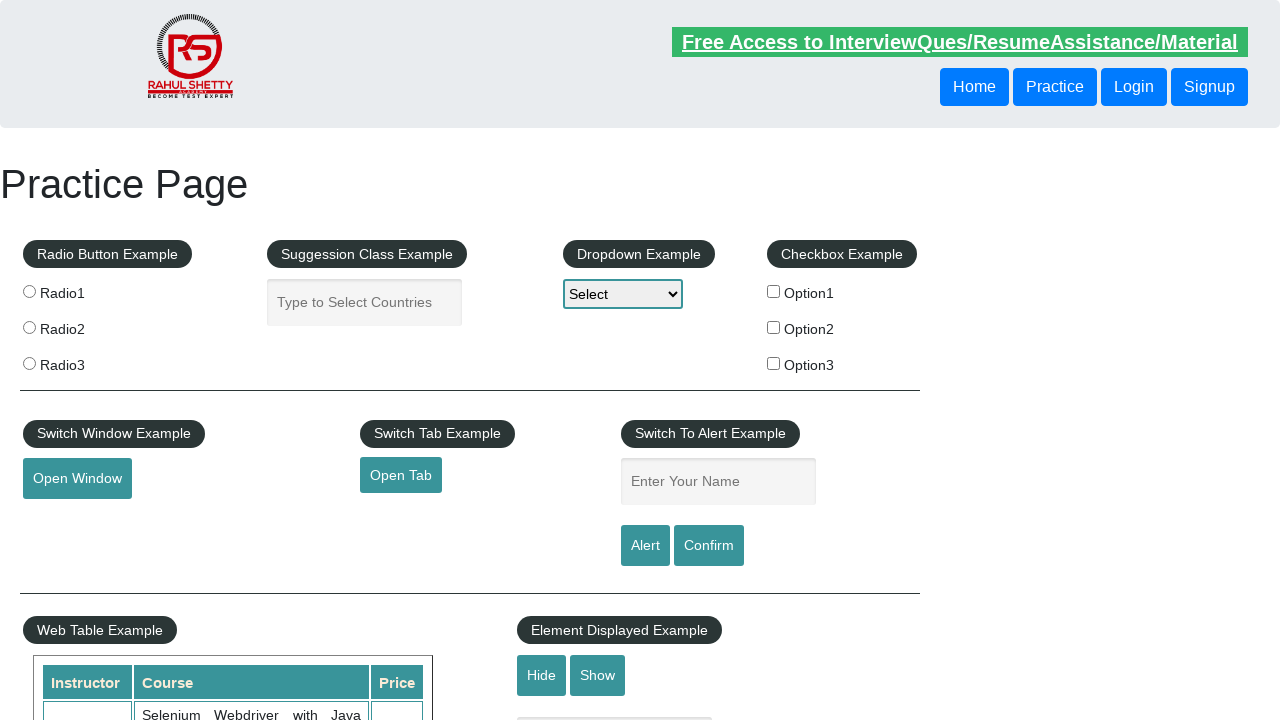

Waited for alert to be handled
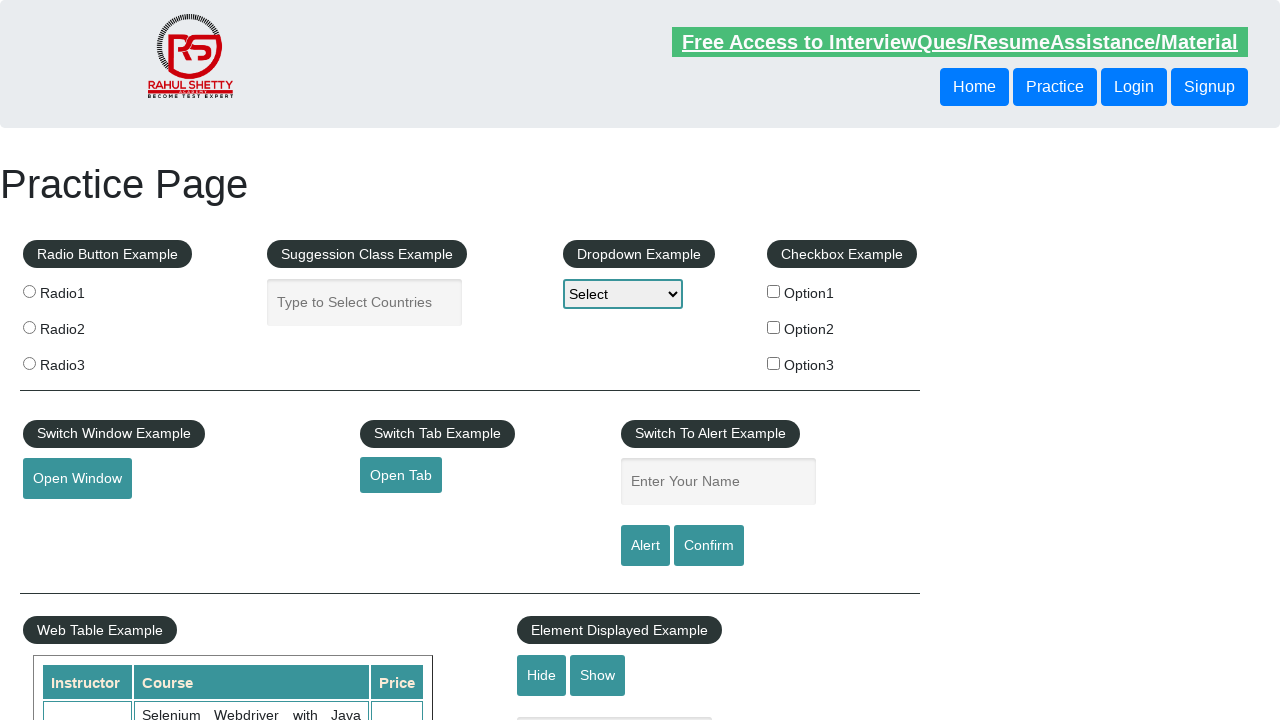

Set up dialog handler to dismiss confirm dialog
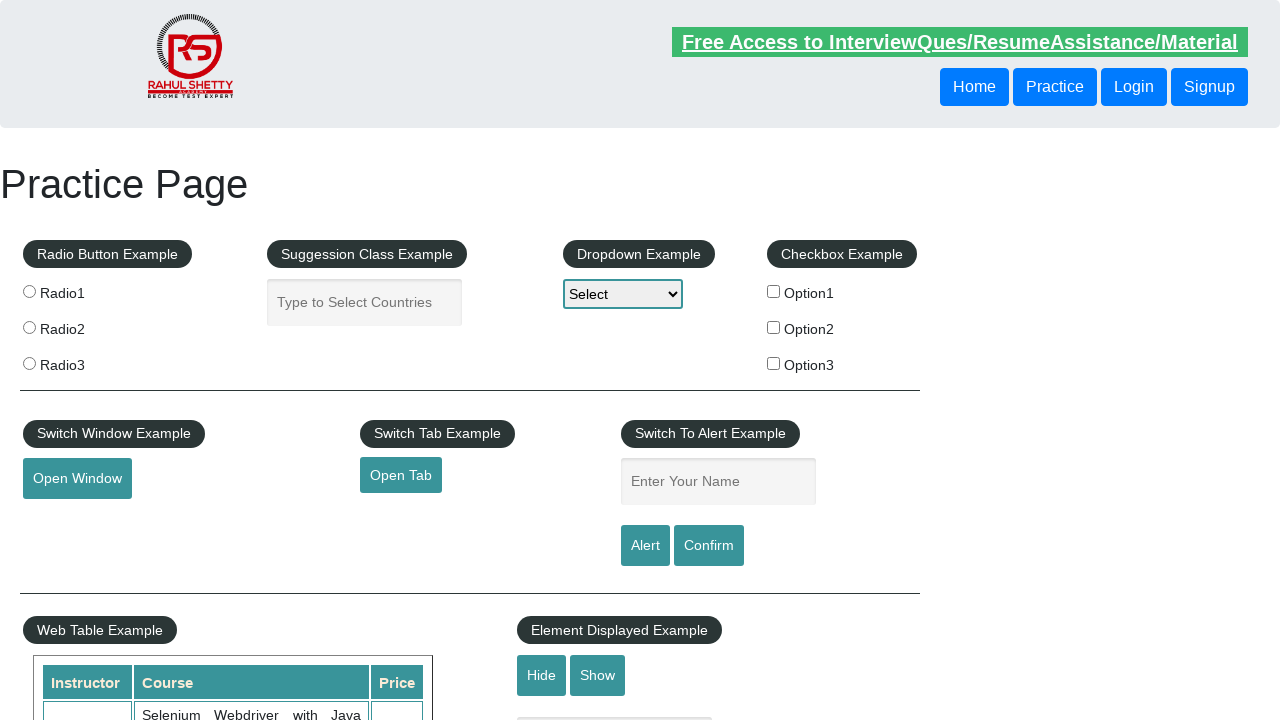

Clicked Confirm button to trigger confirm dialog at (709, 546) on xpath=//fieldset/input[@value='Confirm']
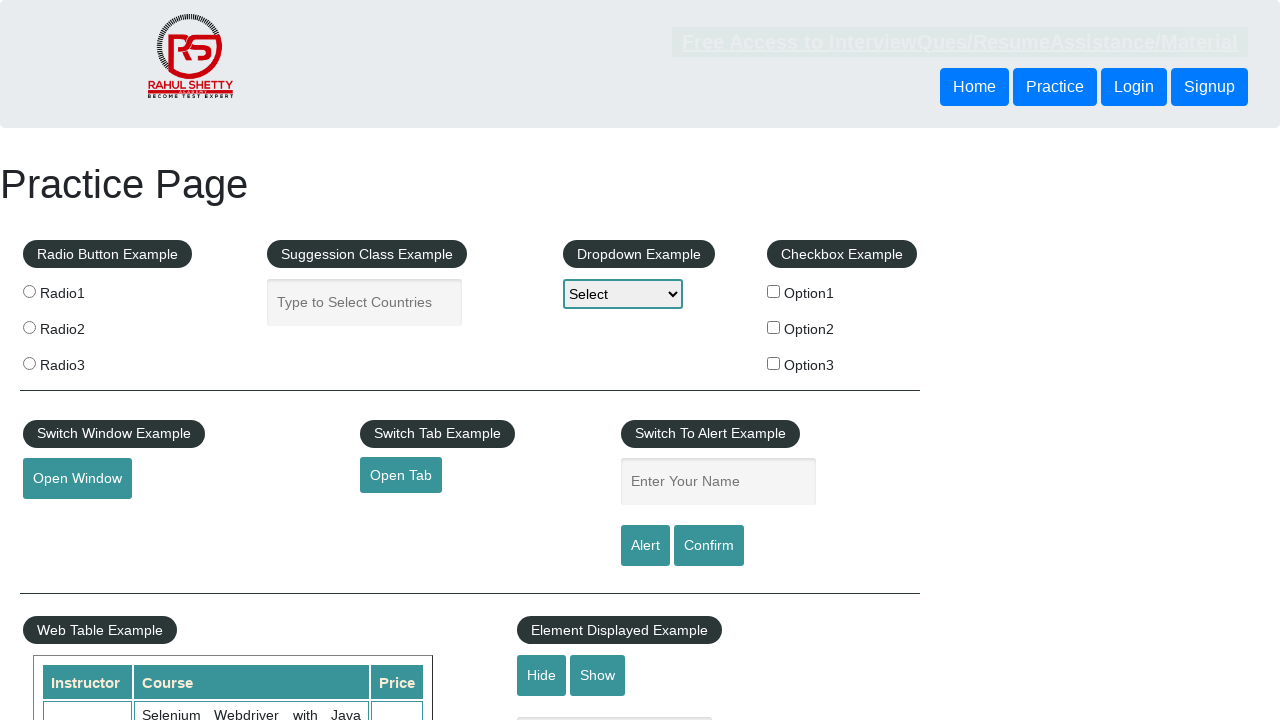

Waited for confirm dialog to be dismissed
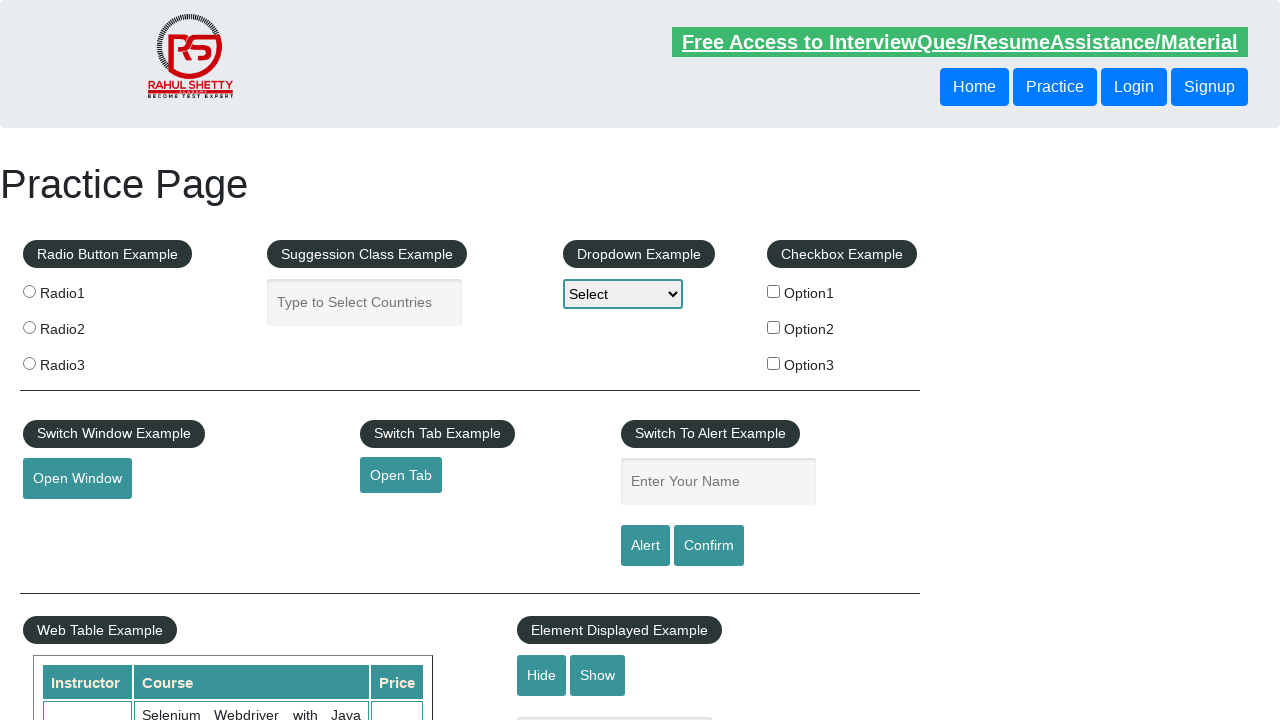

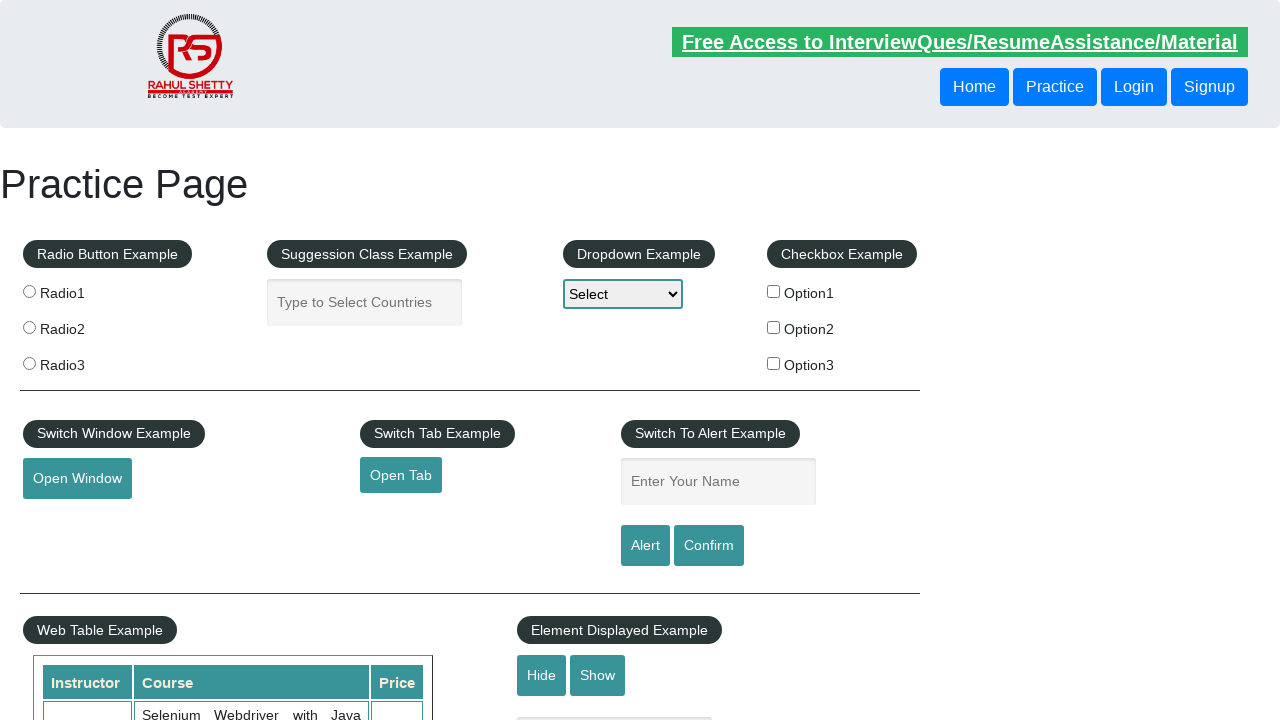